Opens the Playwright BrowserContext documentation page and creates an additional page in the same context navigating to the same URL, demonstrating multi-page context handling.

Starting URL: https://playwright.dev/docs/api/class-browsercontext

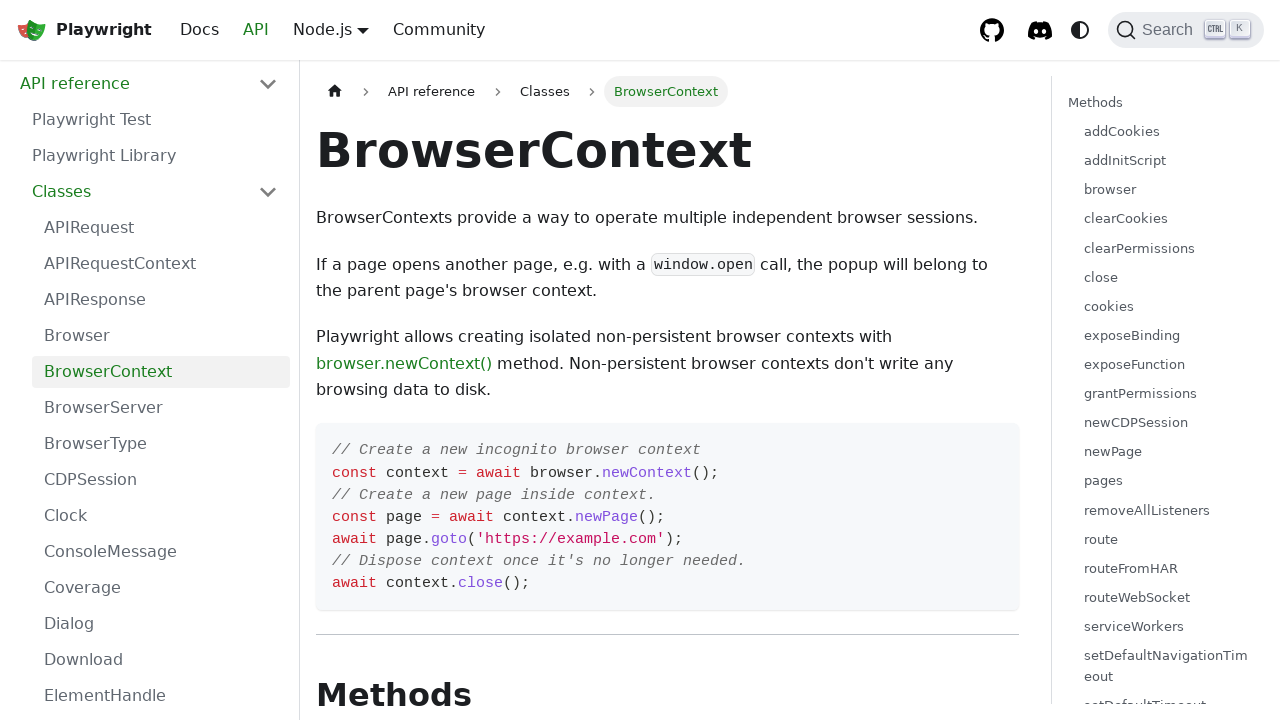

Created a new page in the same browser context
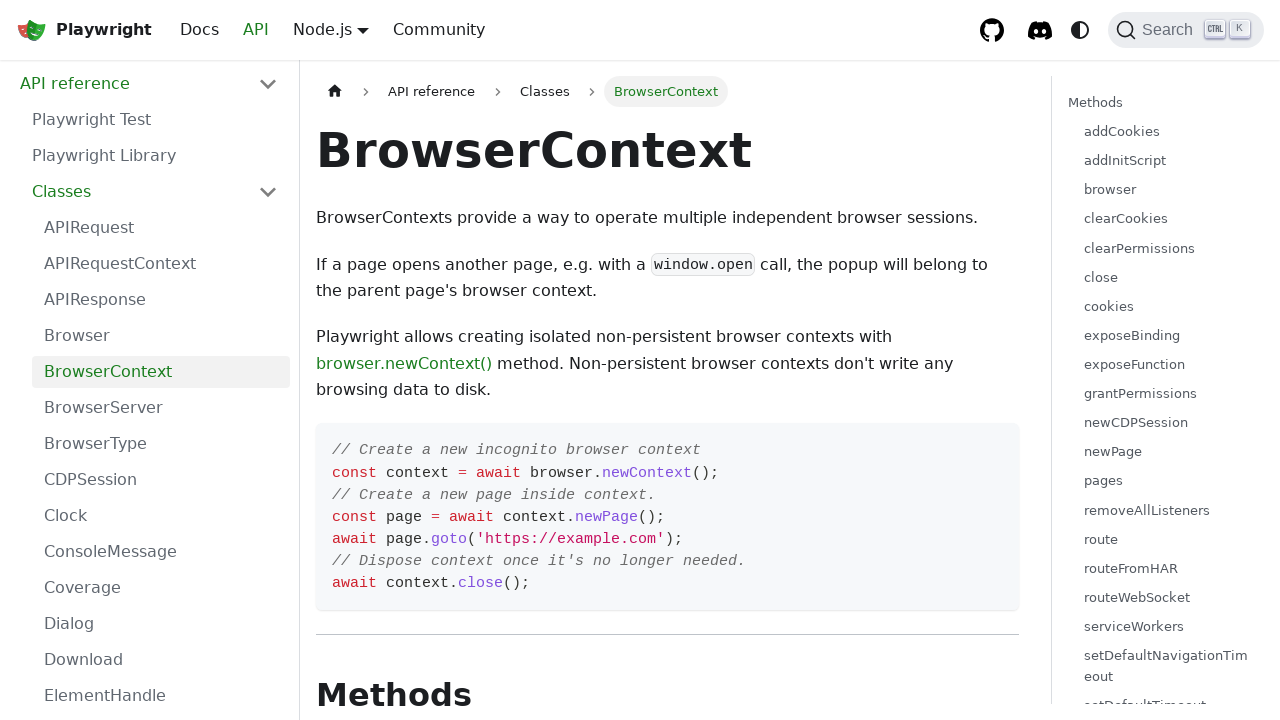

Navigated second page to Playwright BrowserContext documentation
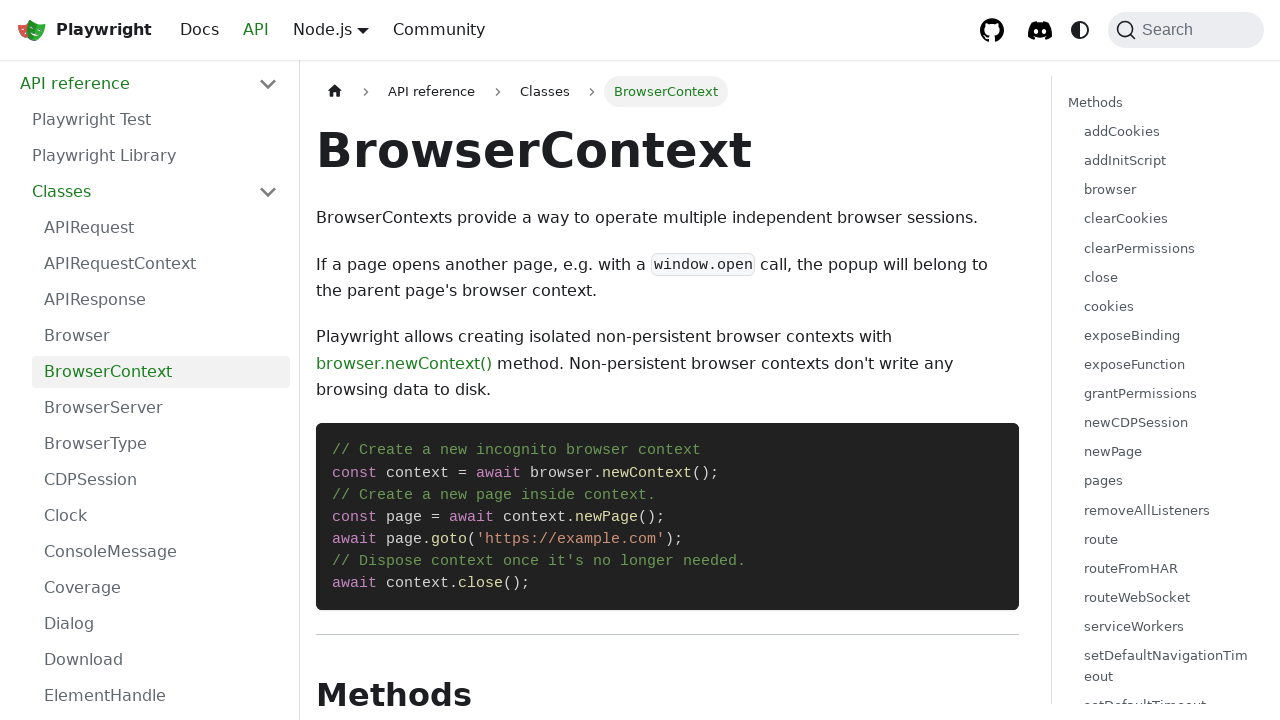

First page article content loaded
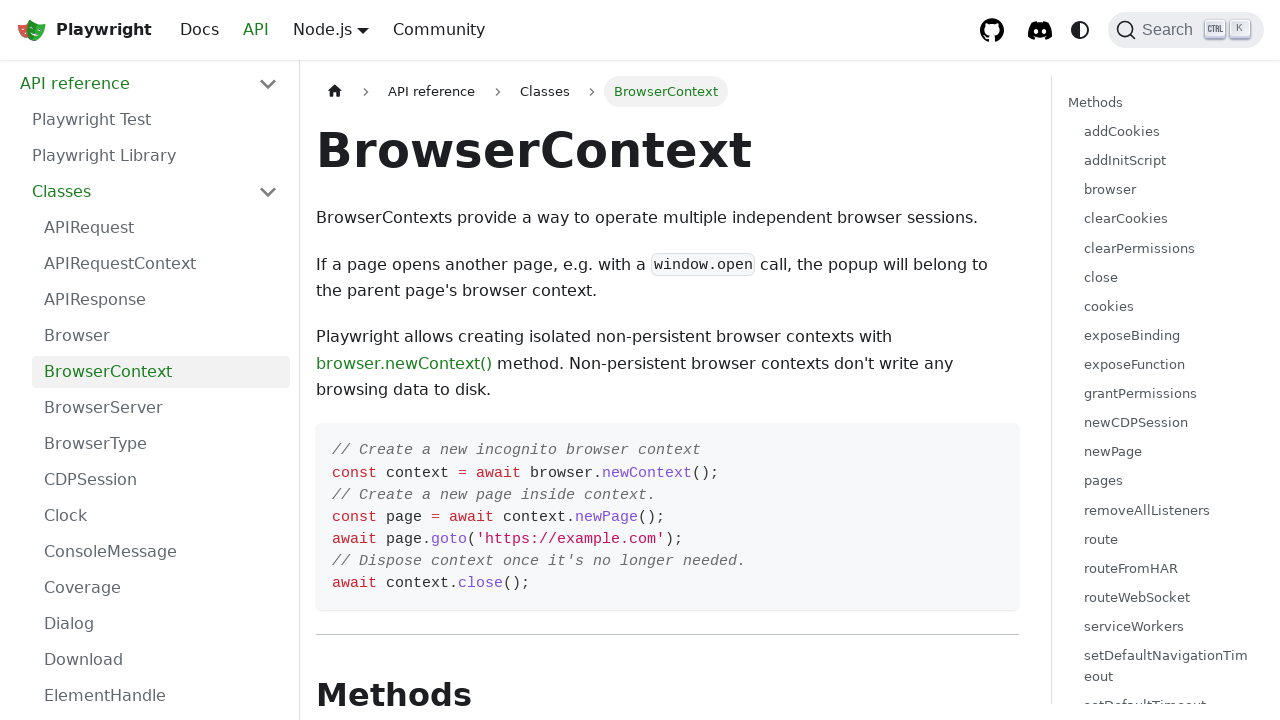

Second page article content loaded
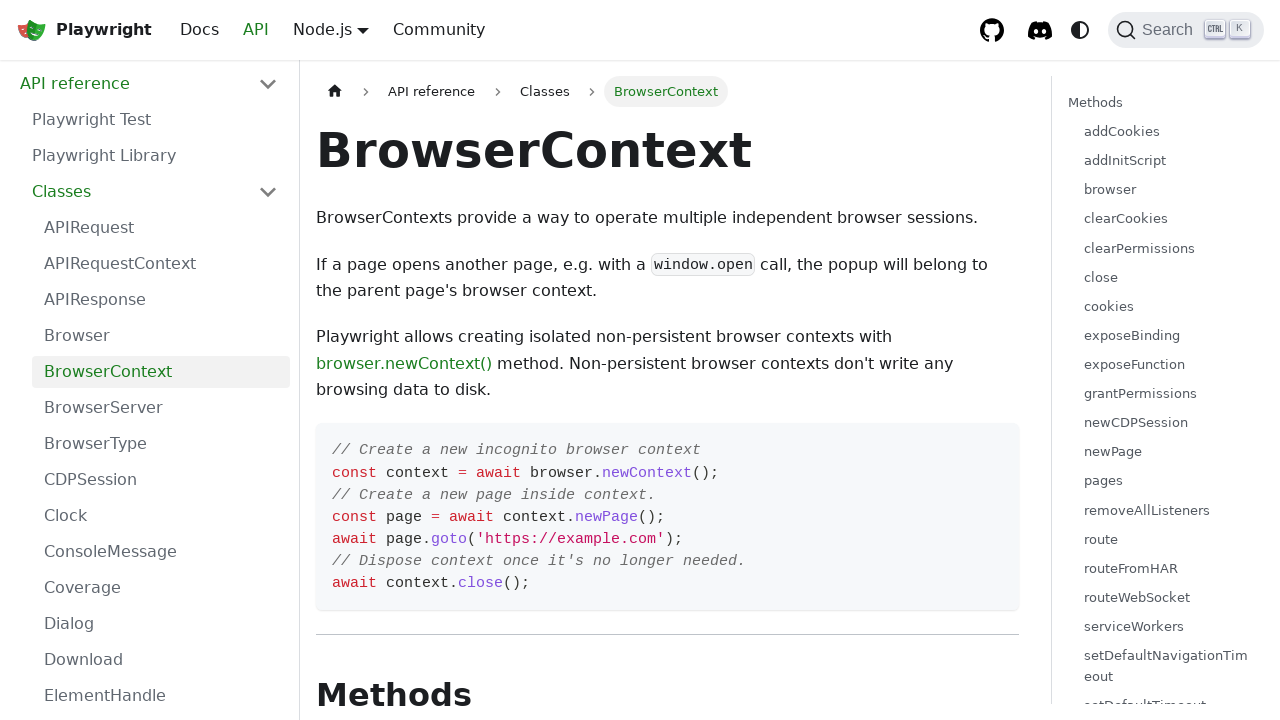

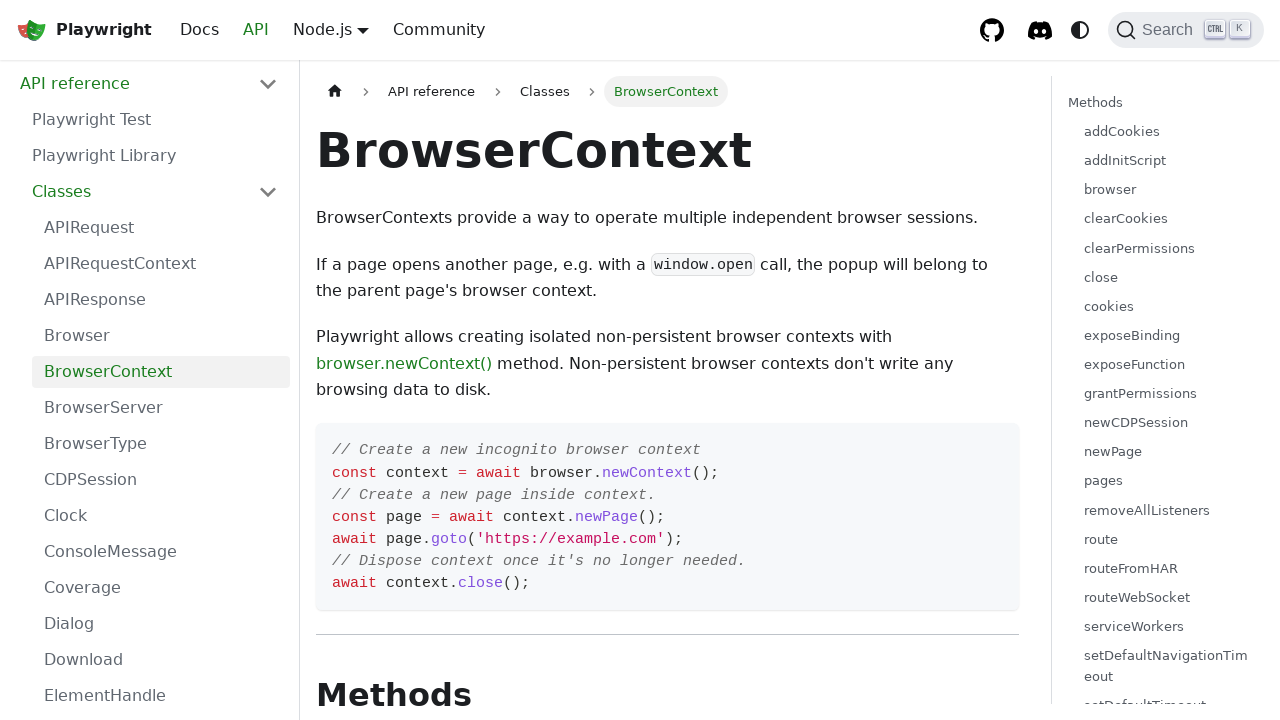